Tests the search functionality on Carrefour Argentina's website by entering a product search term and verifying that product results are displayed.

Starting URL: https://www.carrefour.com.ar/

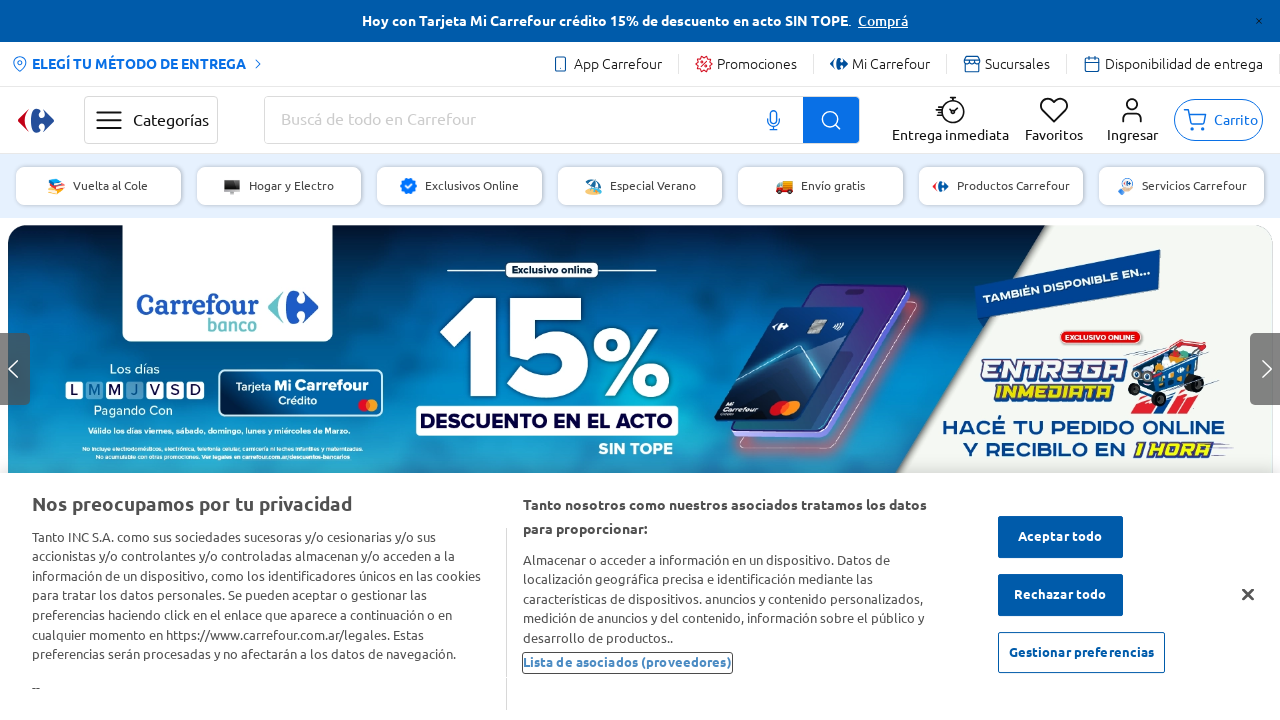

Waited for and located search input field
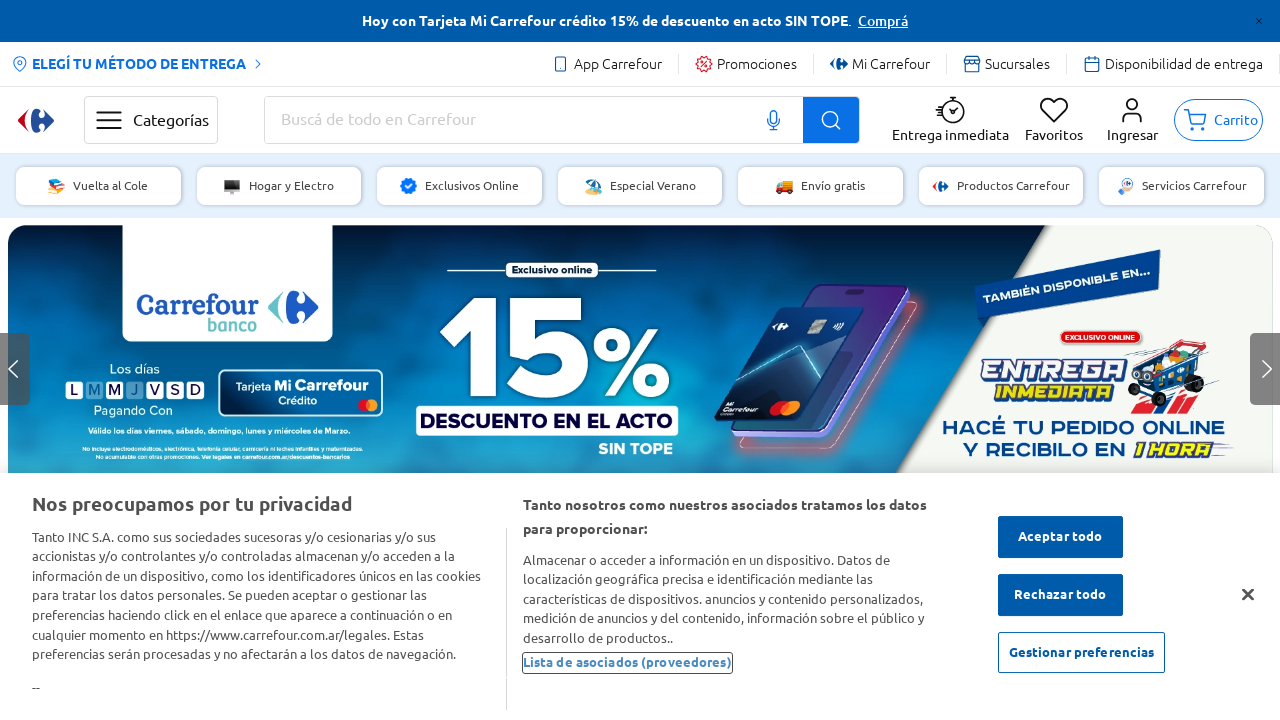

Filled search box with product search term 'leche'
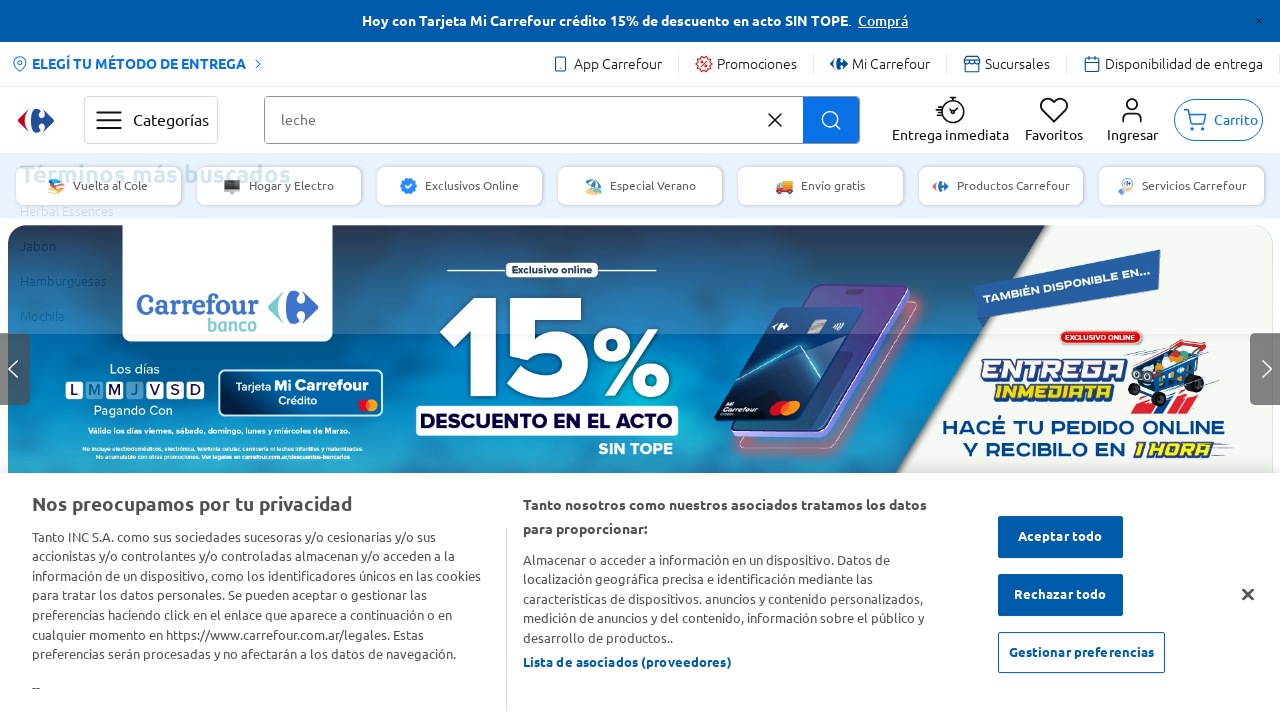

Pressed Enter to submit search query
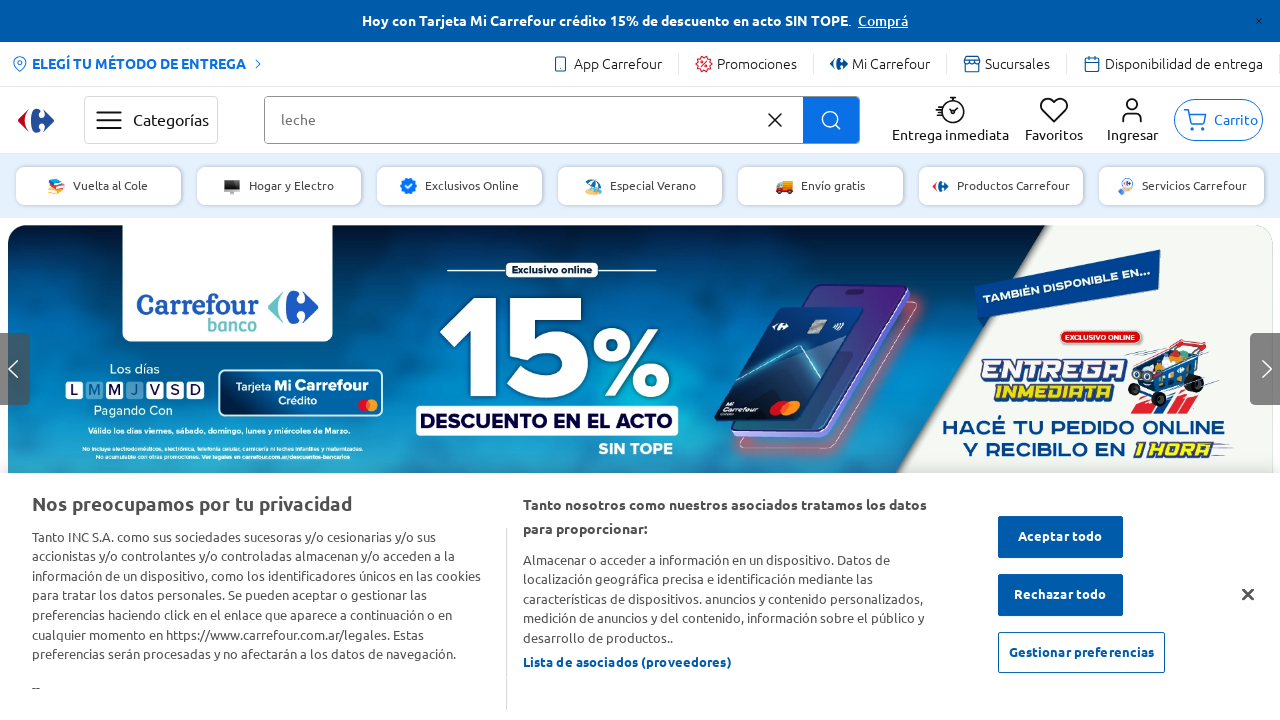

Waited for product results to load - product brand elements appeared
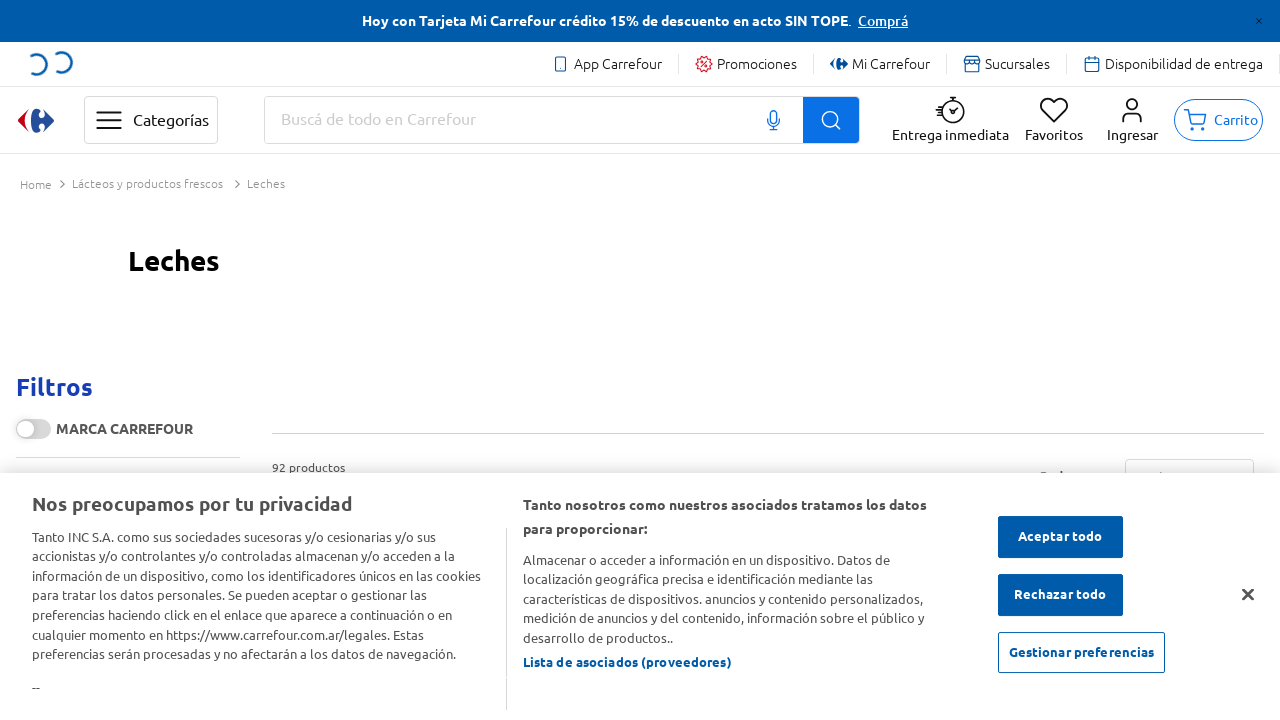

Waited for price elements to appear on product results
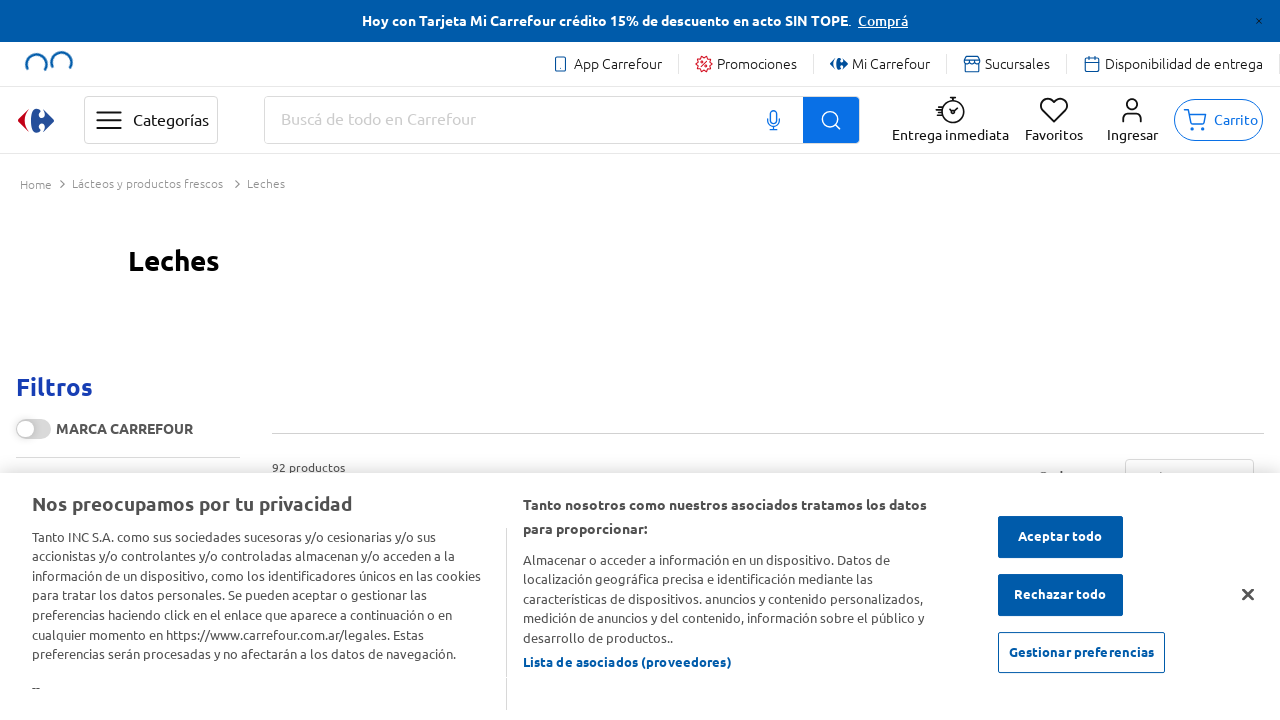

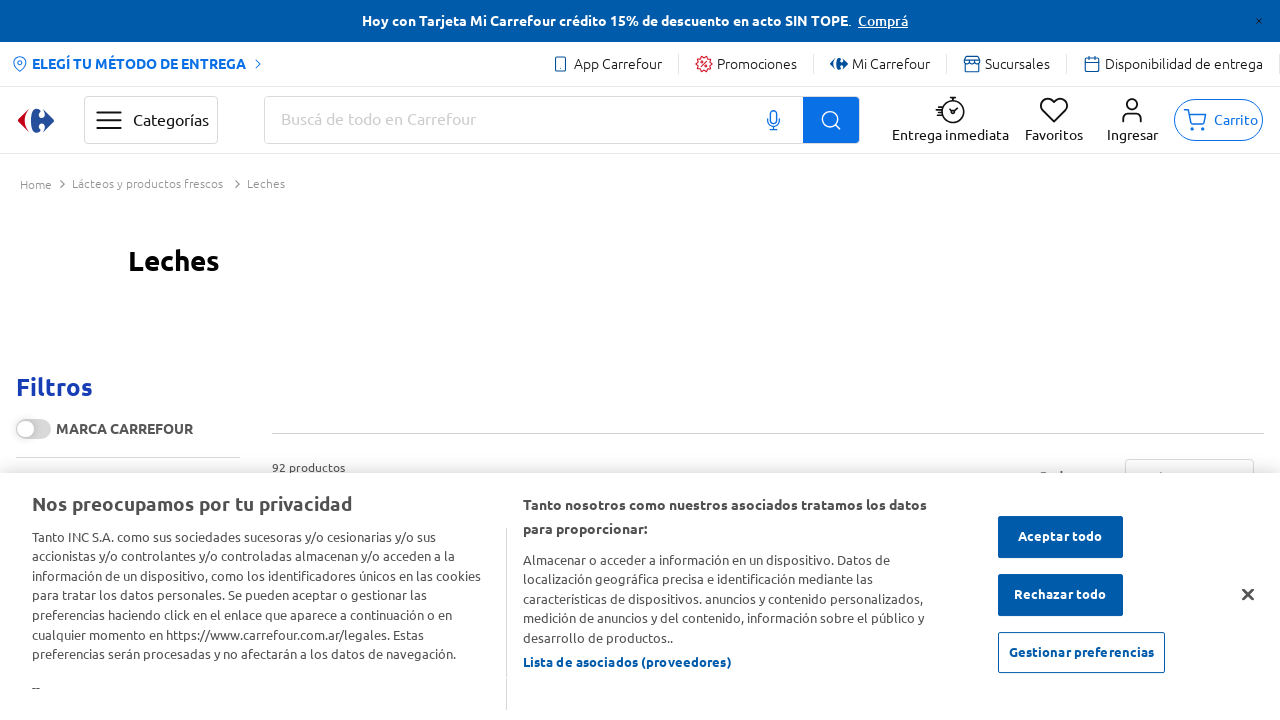